Clicks the 0-9 link and verifies navigation to the correct URL

Starting URL: https://www.99-bottles-of-beer.net/abc.html

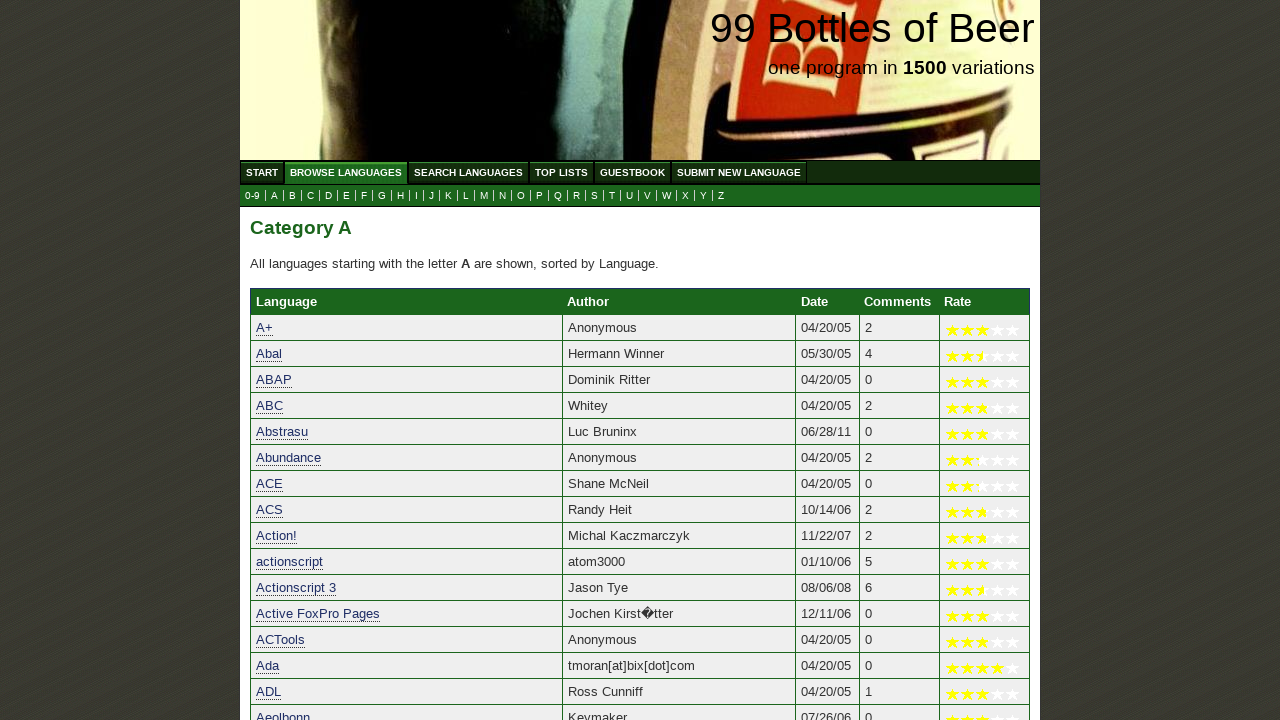

Clicked the 0-9 link at (252, 196) on a[href='0.html']
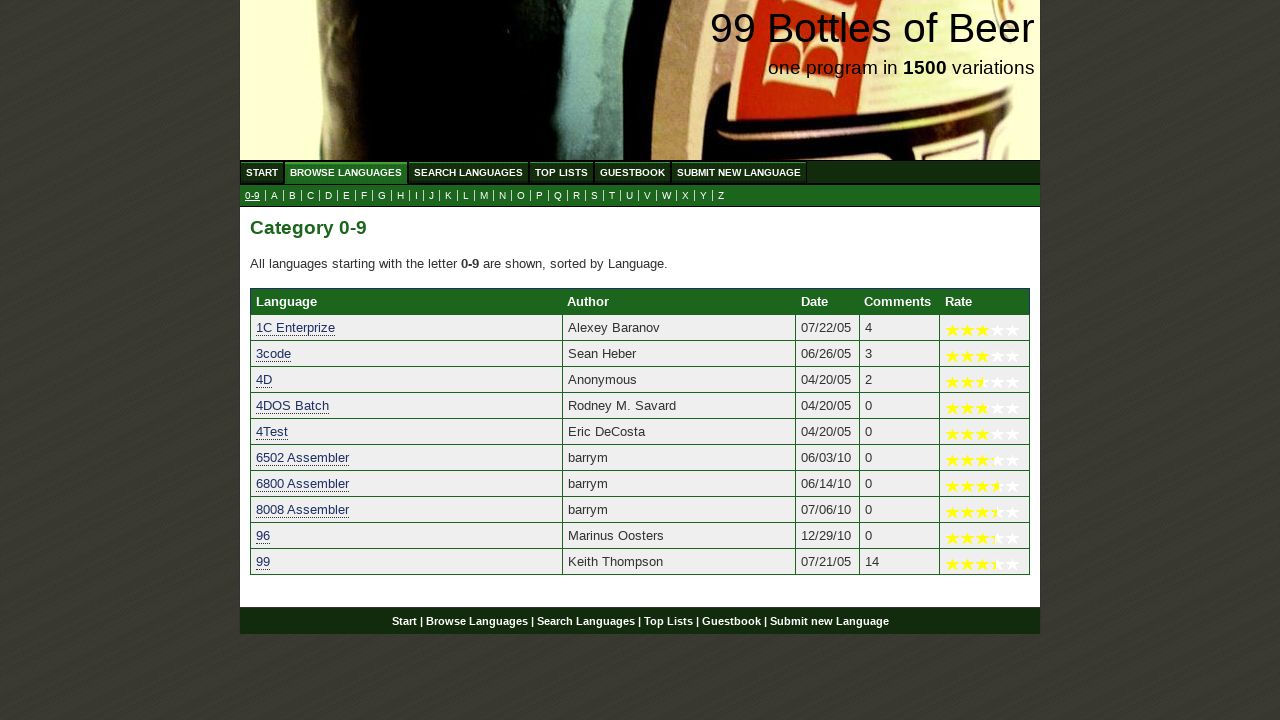

Page navigated to 0-9 section URL
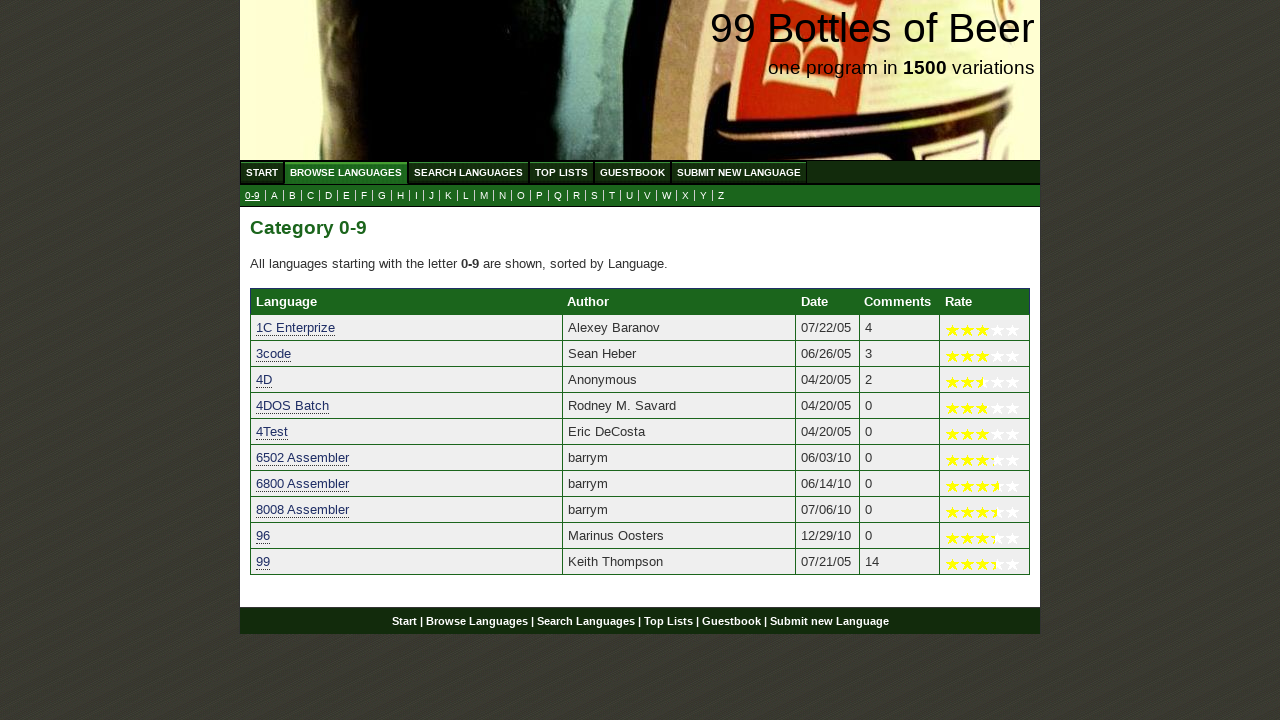

Verified current URL matches expected 0-9 section URL
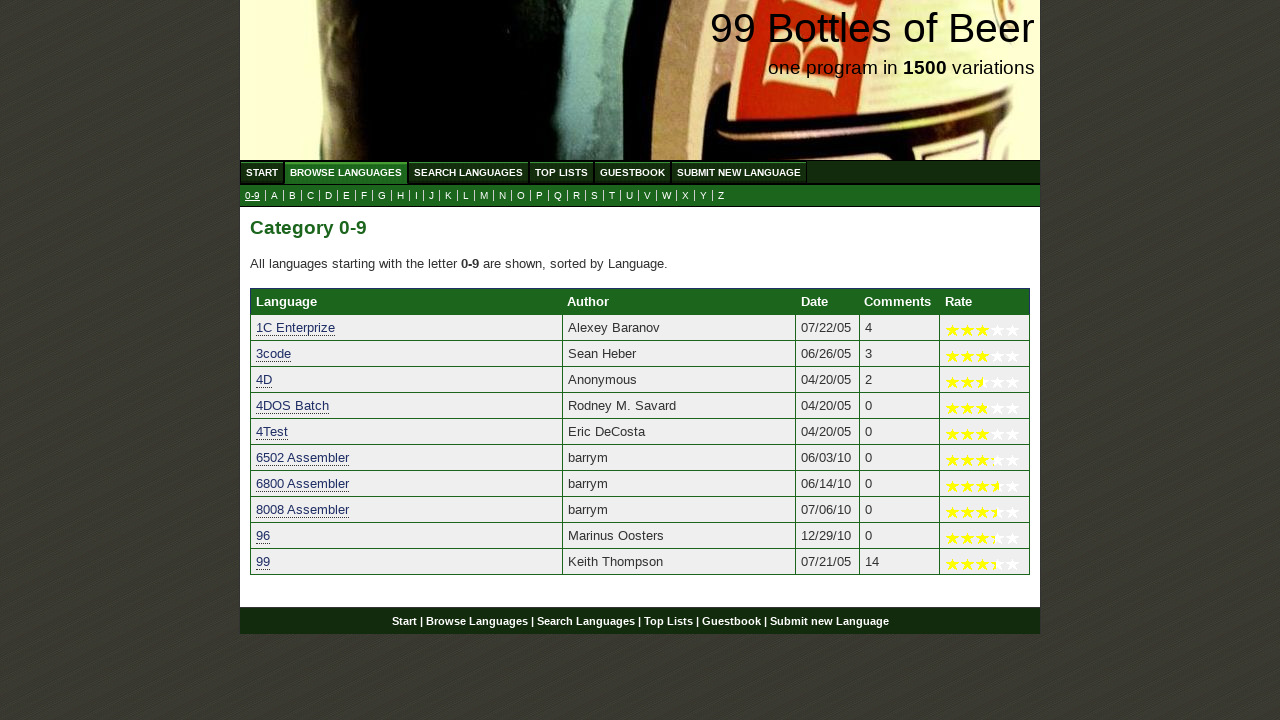

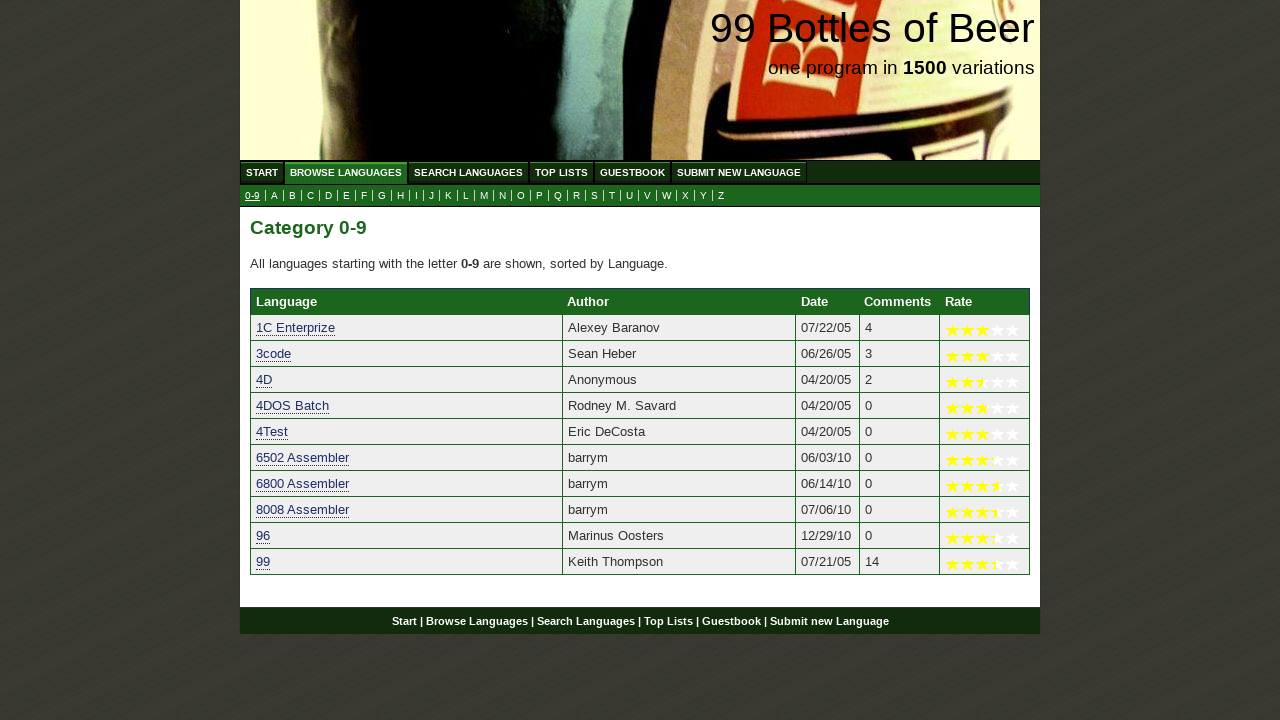